Navigates to Top List menu, then clicks New Comments submenu to verify comment section.

Starting URL: http://www.99-bottles-of-beer.net/

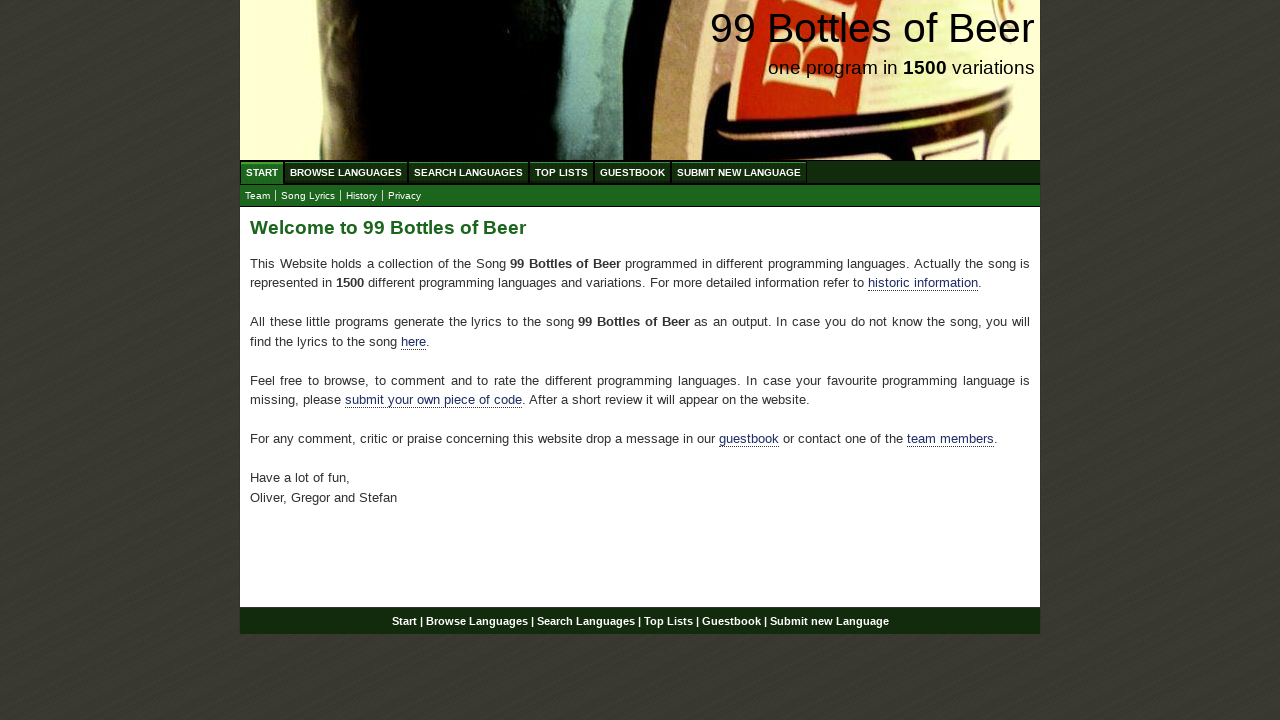

Clicked on Top List menu item at (562, 172) on #menu a[href='/toplist.html']
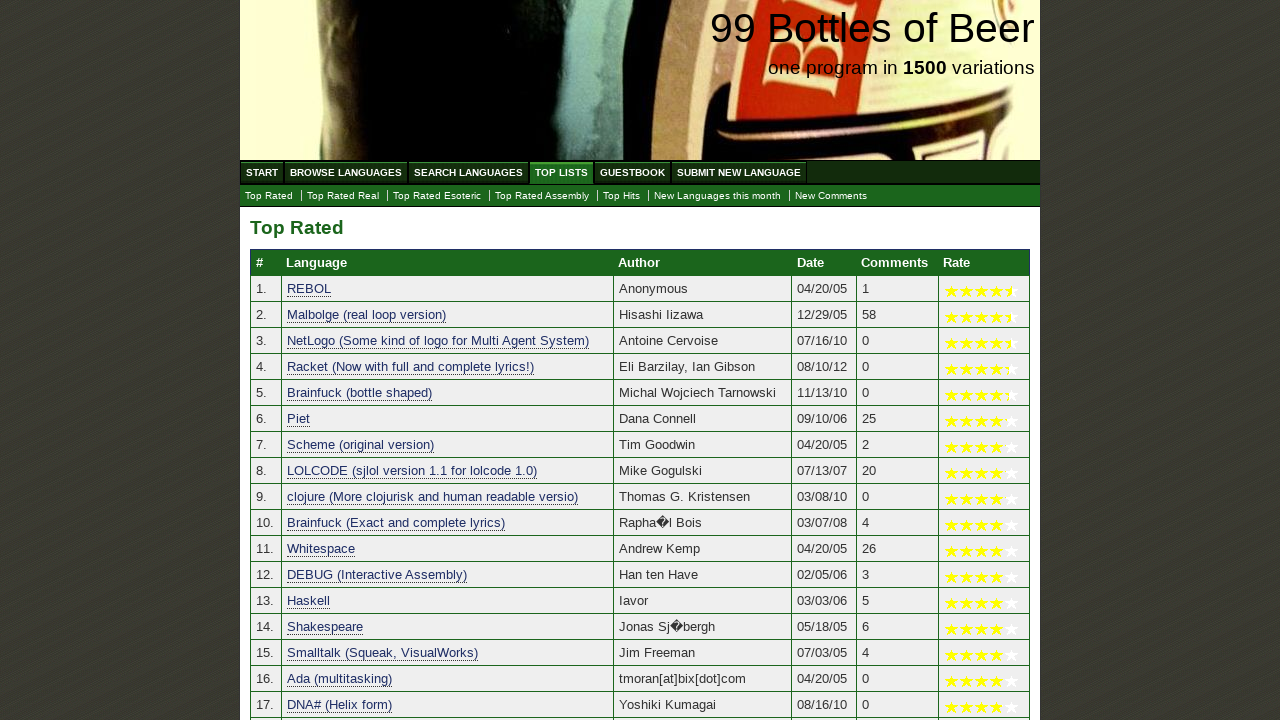

Clicked on New Comments submenu at (831, 196) on #submenu a[href='./newcomments.html']
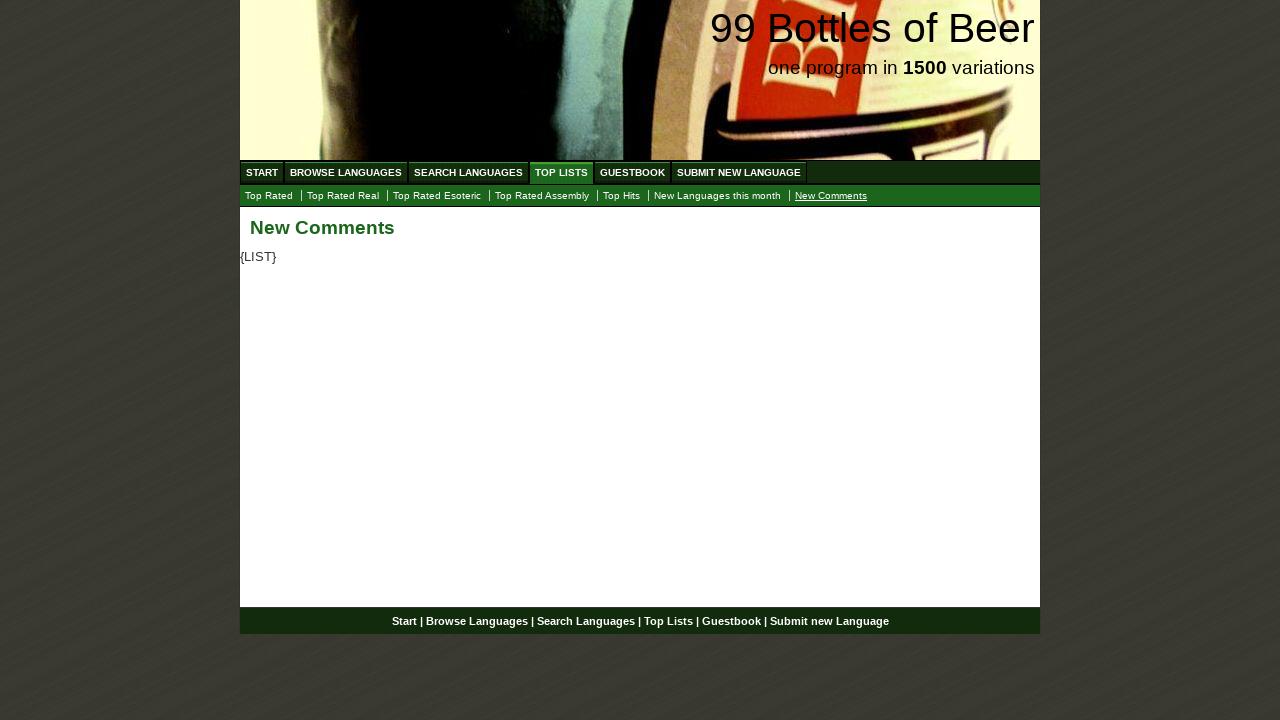

Main content section with comments loaded
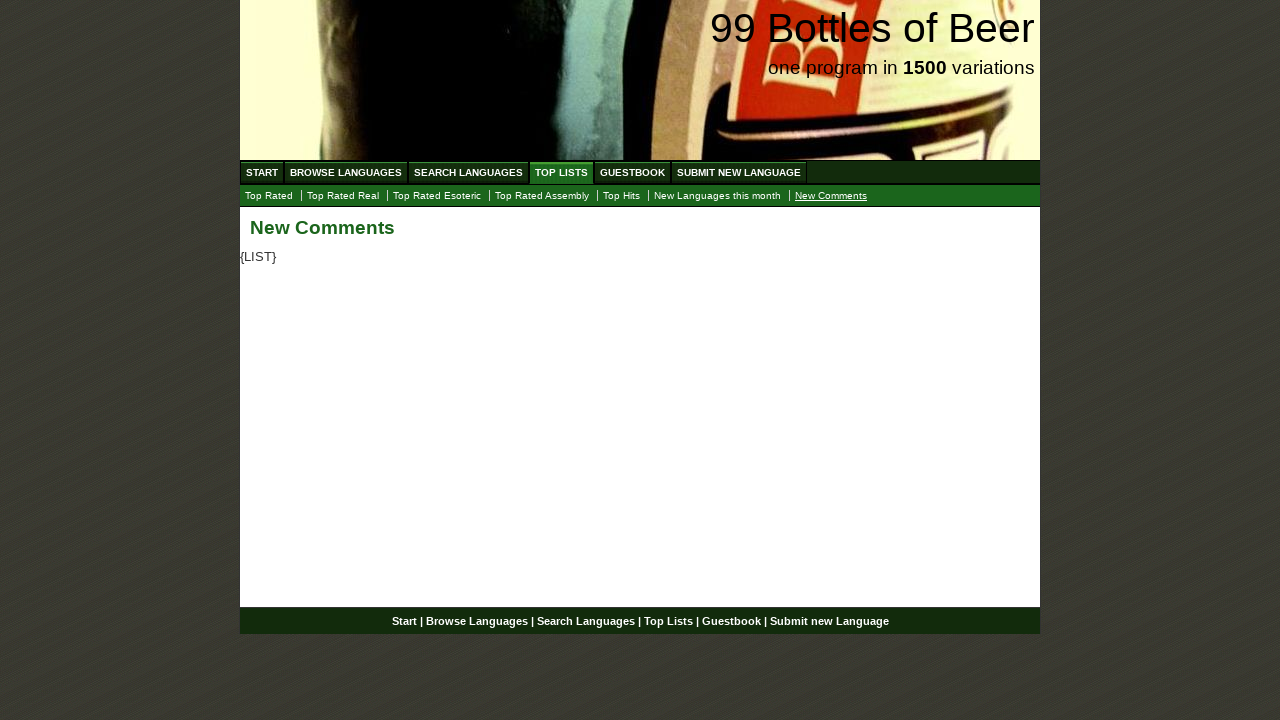

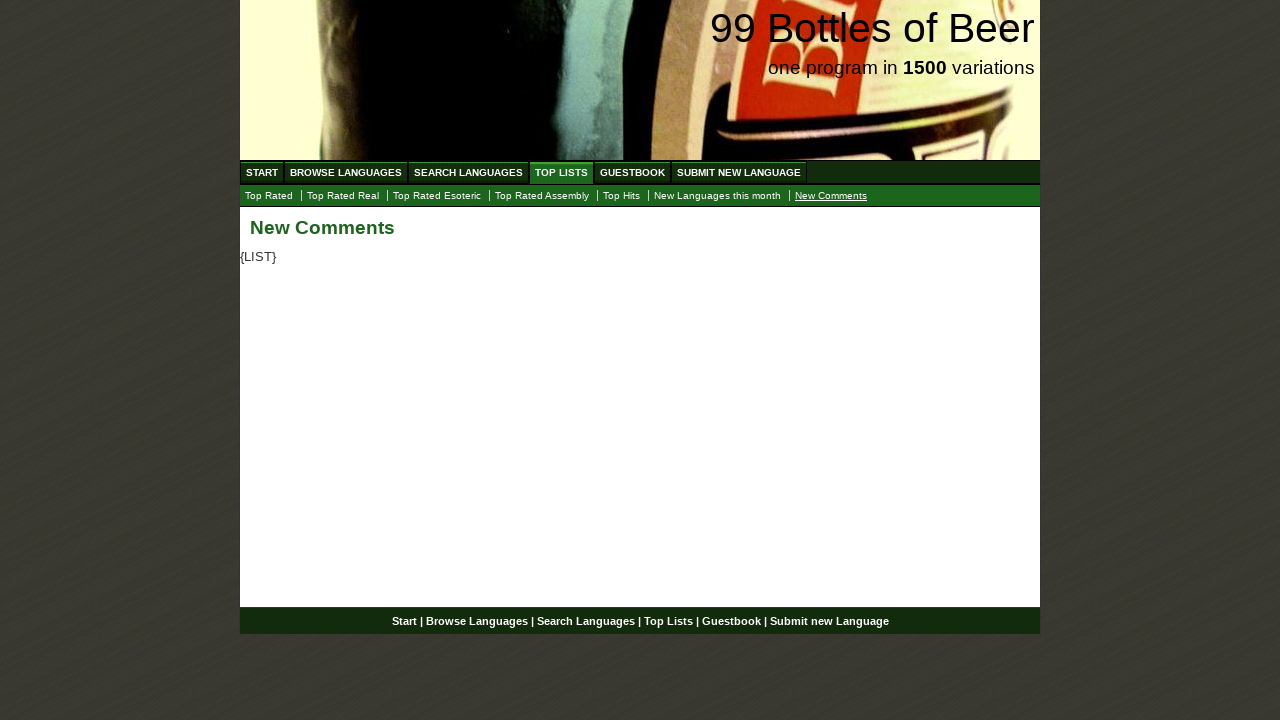